Tests keyboard key press functionality by sending Space key to an element and then using Action Builder to send Left arrow key, verifying the page displays the correct key pressed each time.

Starting URL: http://the-internet.herokuapp.com/key_presses

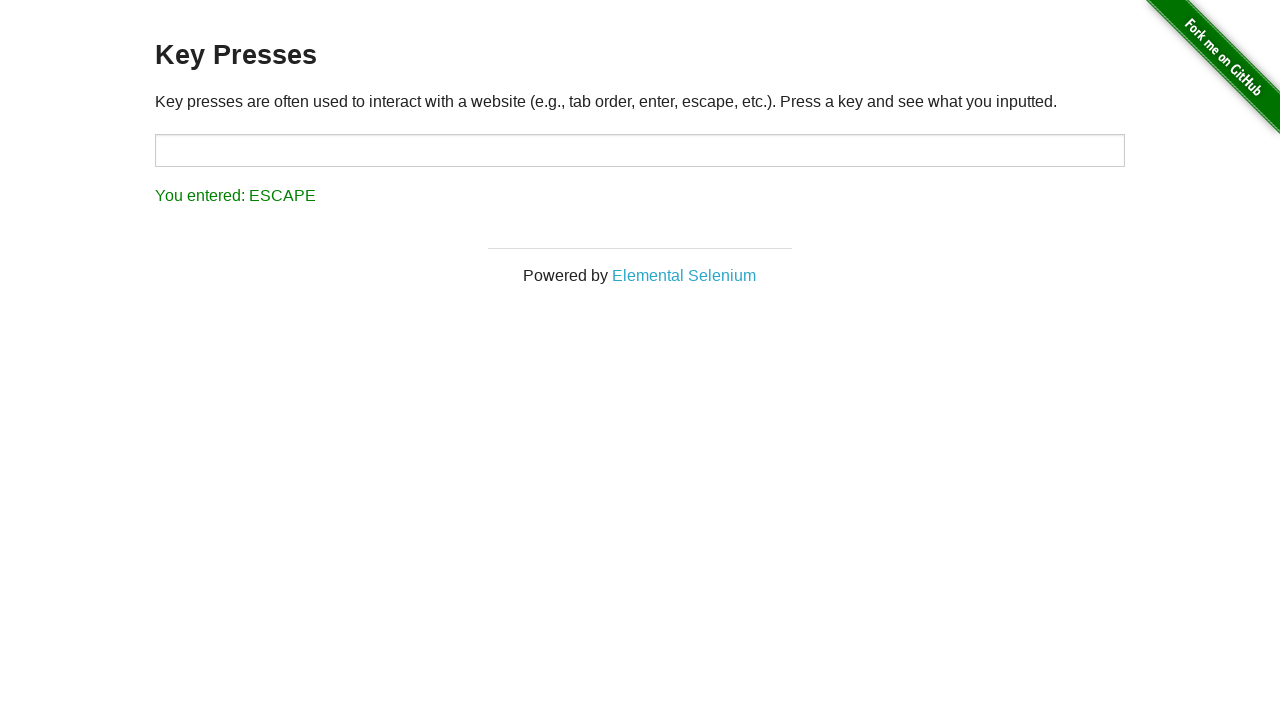

Pressed Space key on target element on #target
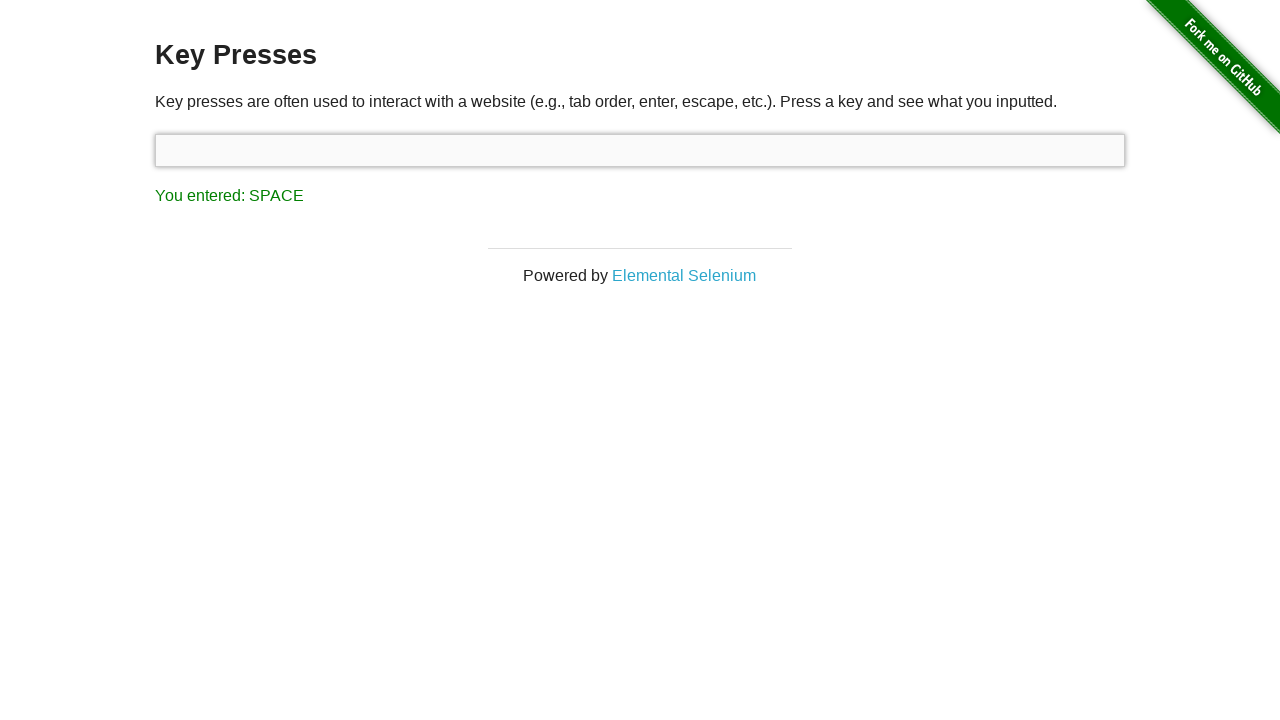

Result element loaded after Space key press
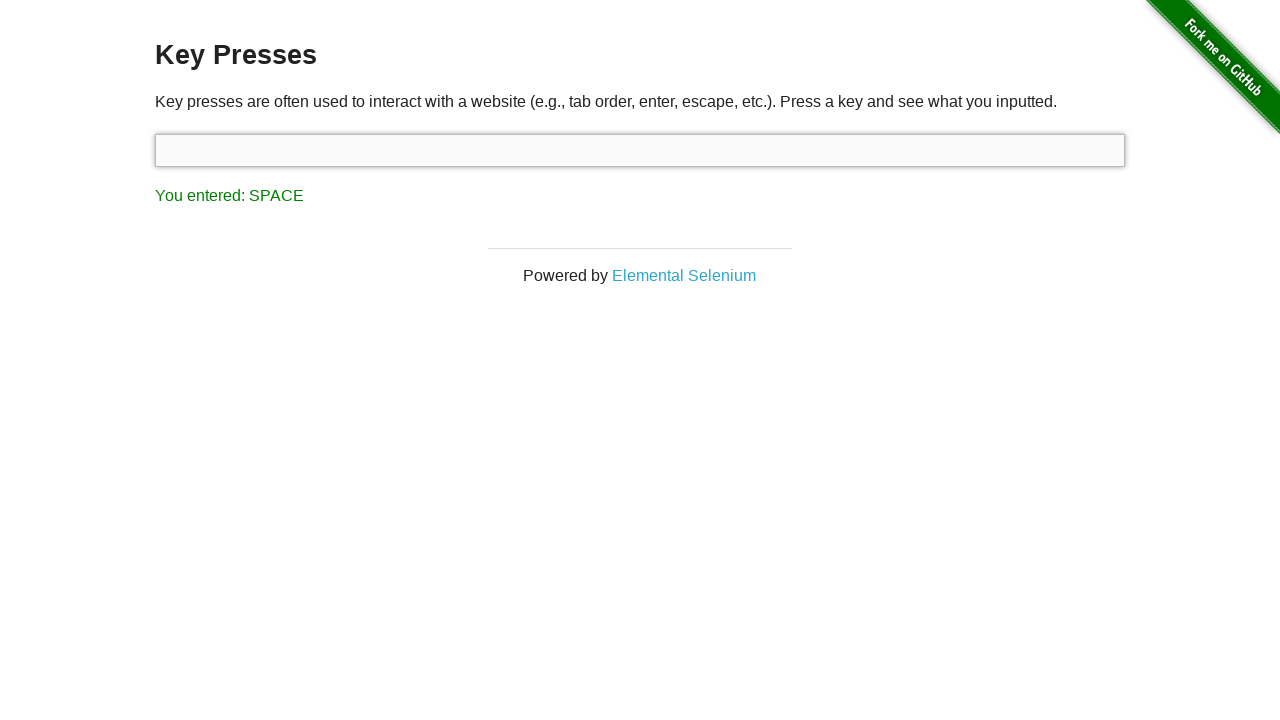

Verified that Space key press was correctly displayed as 'SPACE'
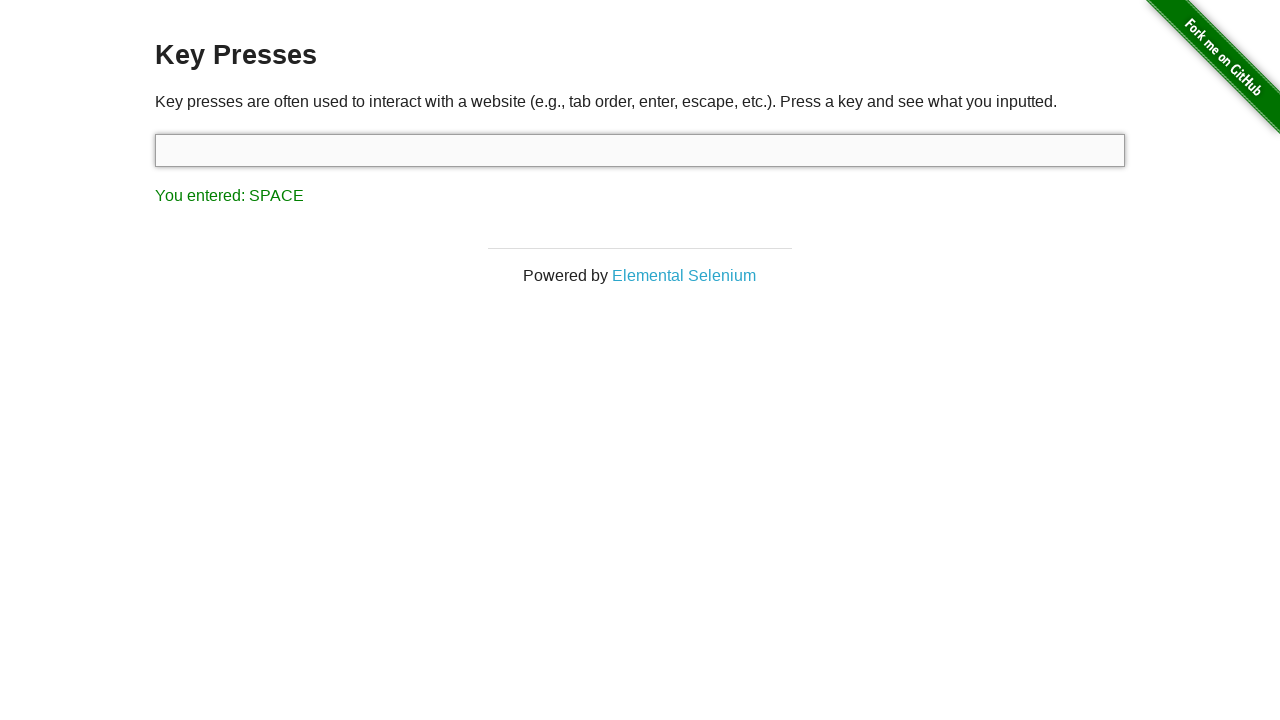

Pressed Left arrow key using keyboard action
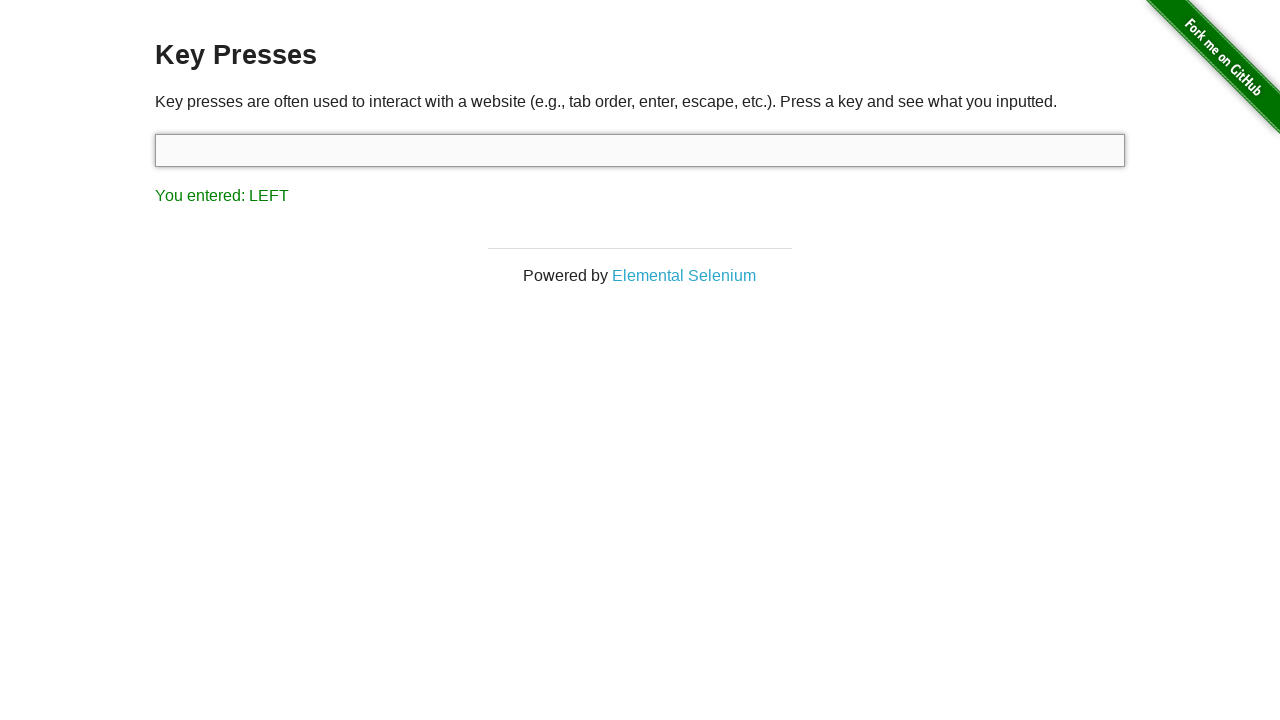

Verified that Left arrow key press was correctly displayed as 'LEFT'
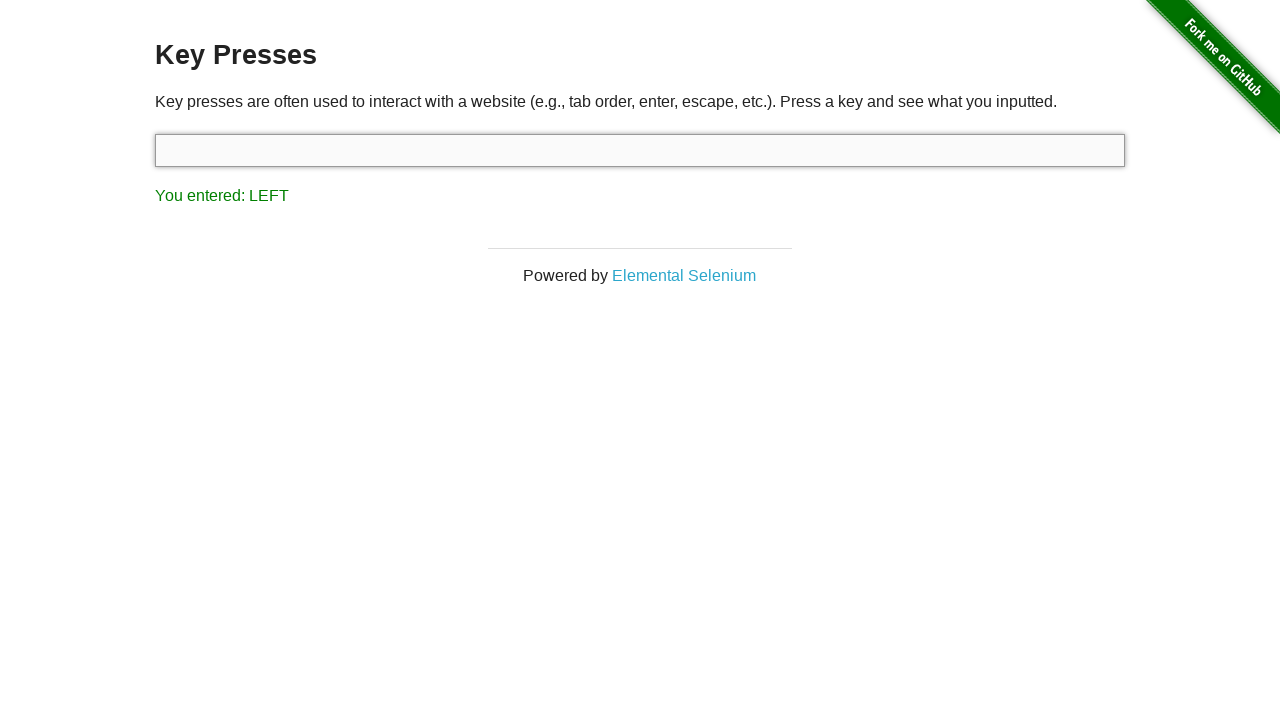

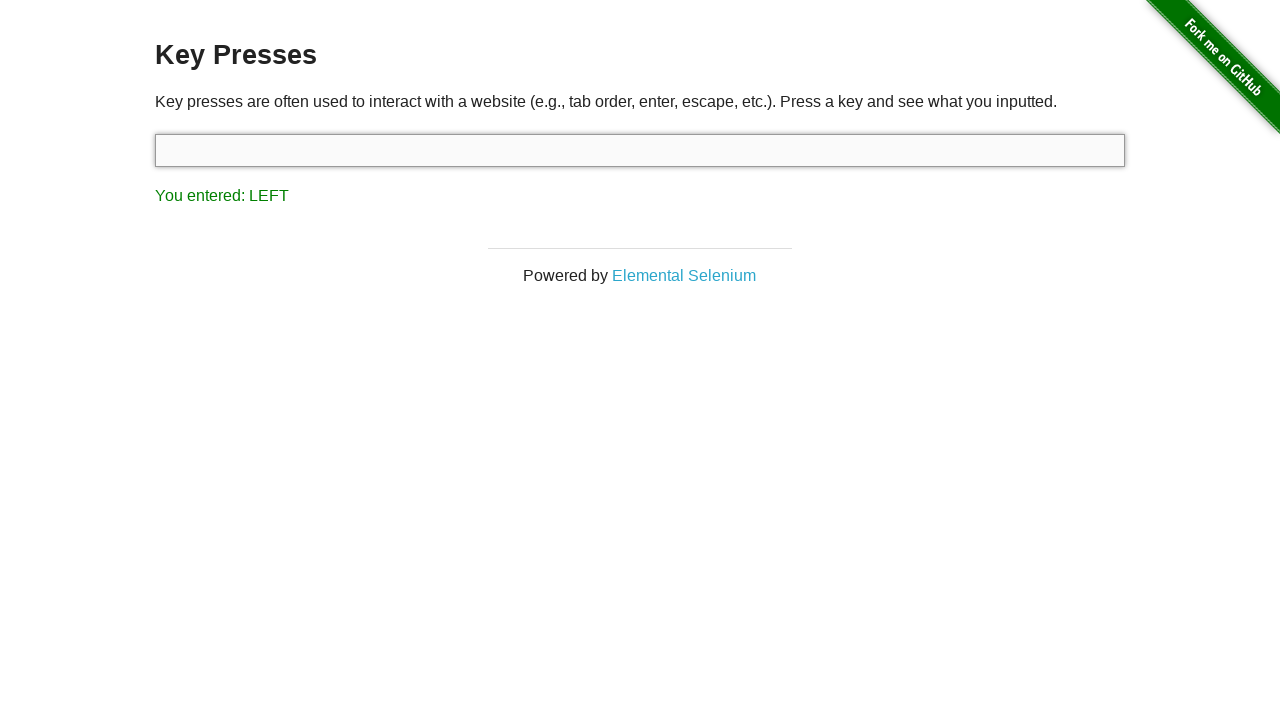